Navigates to GitHub homepage and opens the login page in a new tab using JavaScript

Starting URL: https://github.com/

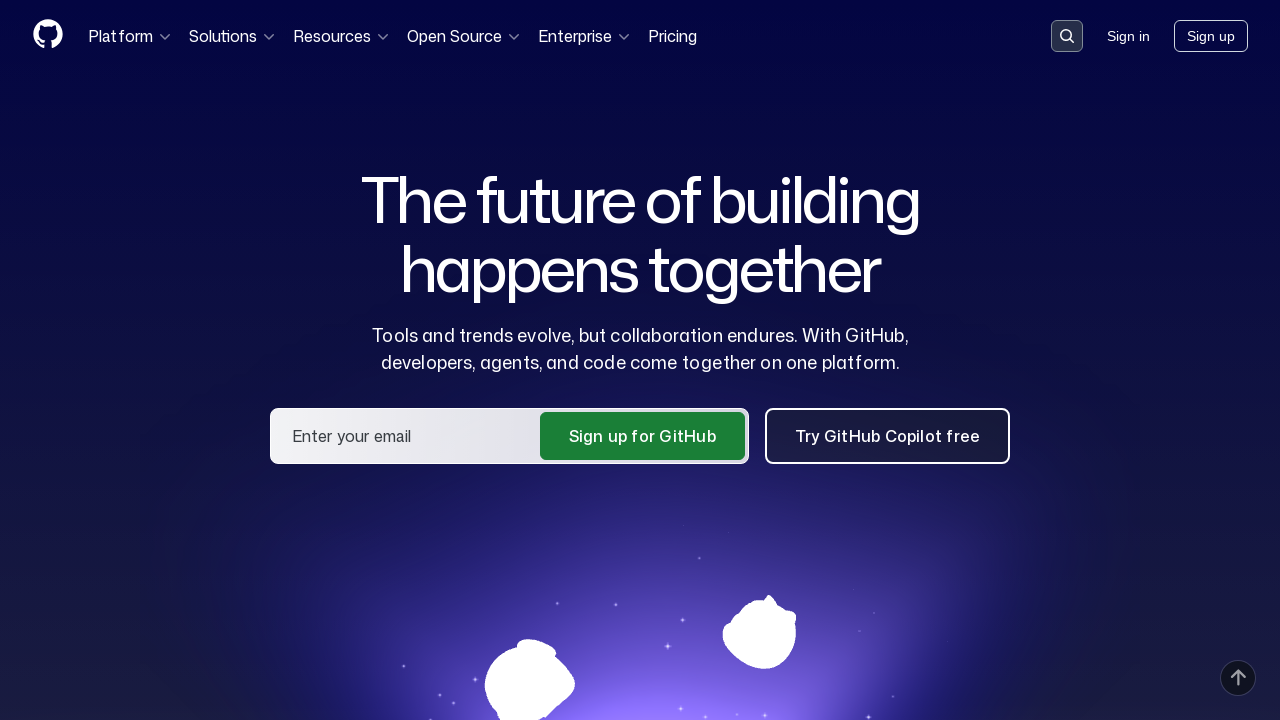

Navigated to GitHub homepage
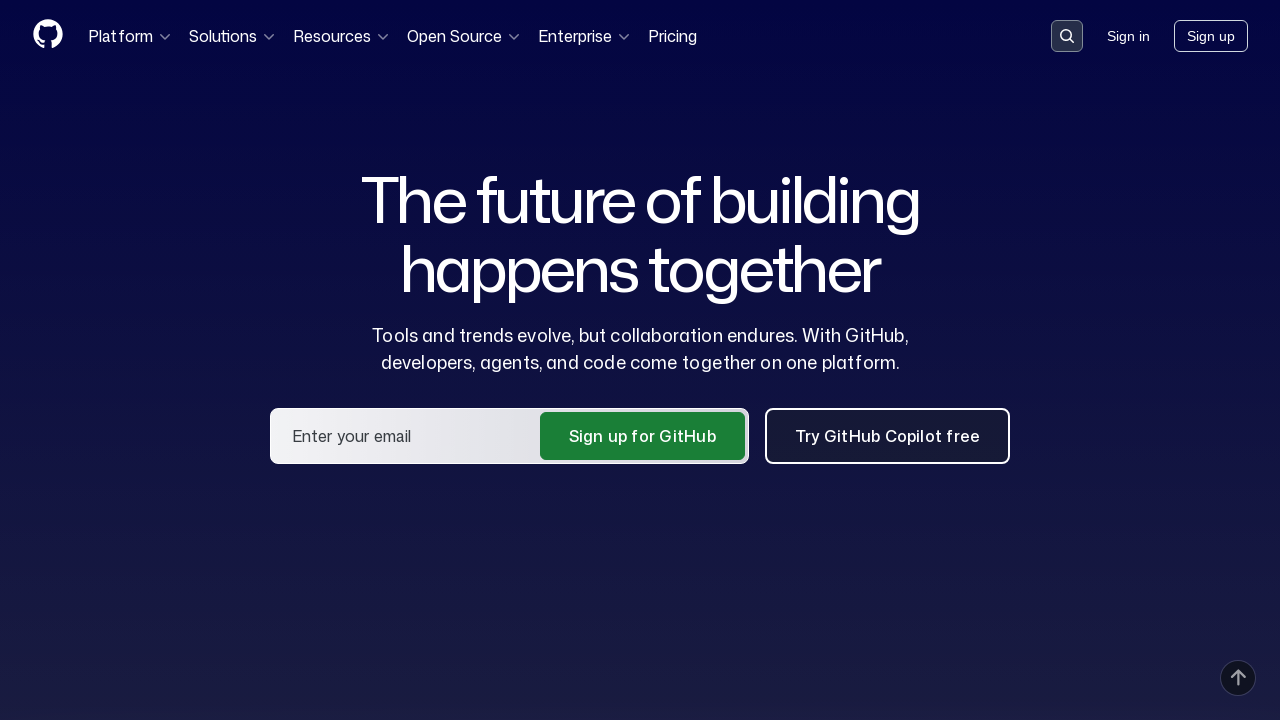

Opened login page in a new tab using JavaScript
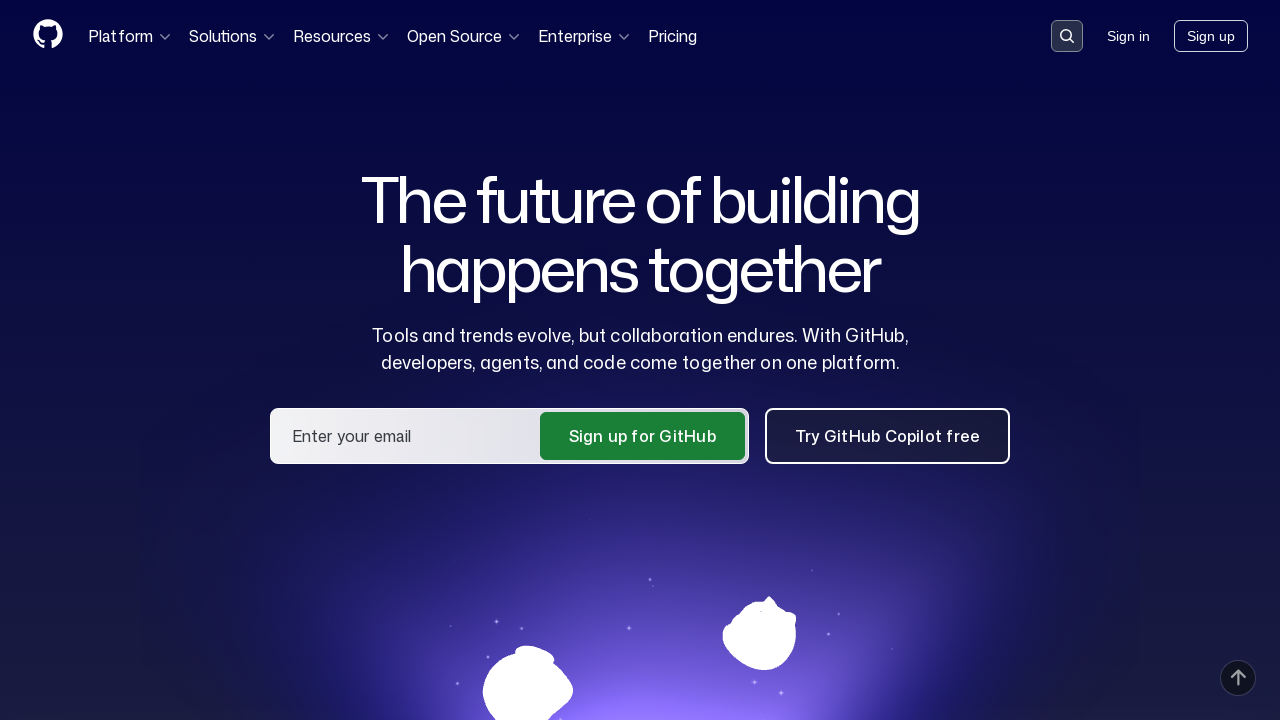

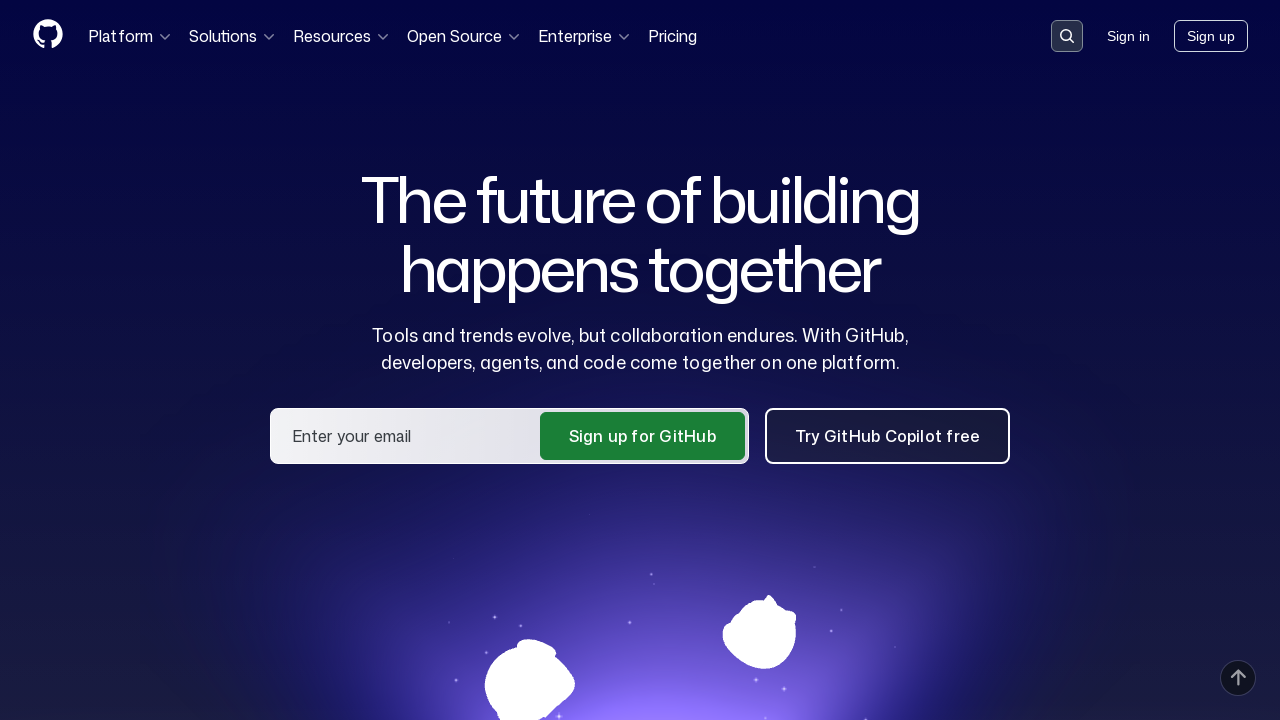